Tests table sorting functionality by clicking the header to sort items, verifying the sort order, and searching for specific items with pagination

Starting URL: https://rahulshettyacademy.com/seleniumPractise/#/offers

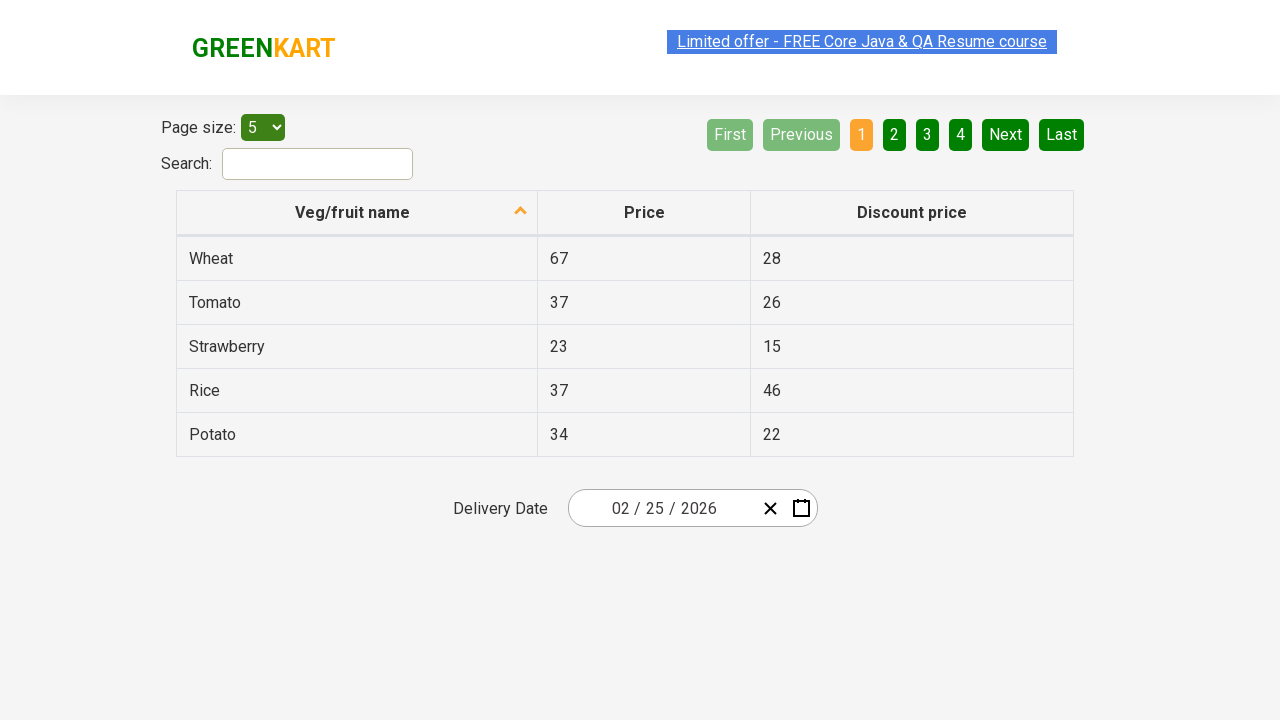

Clicked first column header to sort table at (357, 213) on xpath=//tr/th[1]
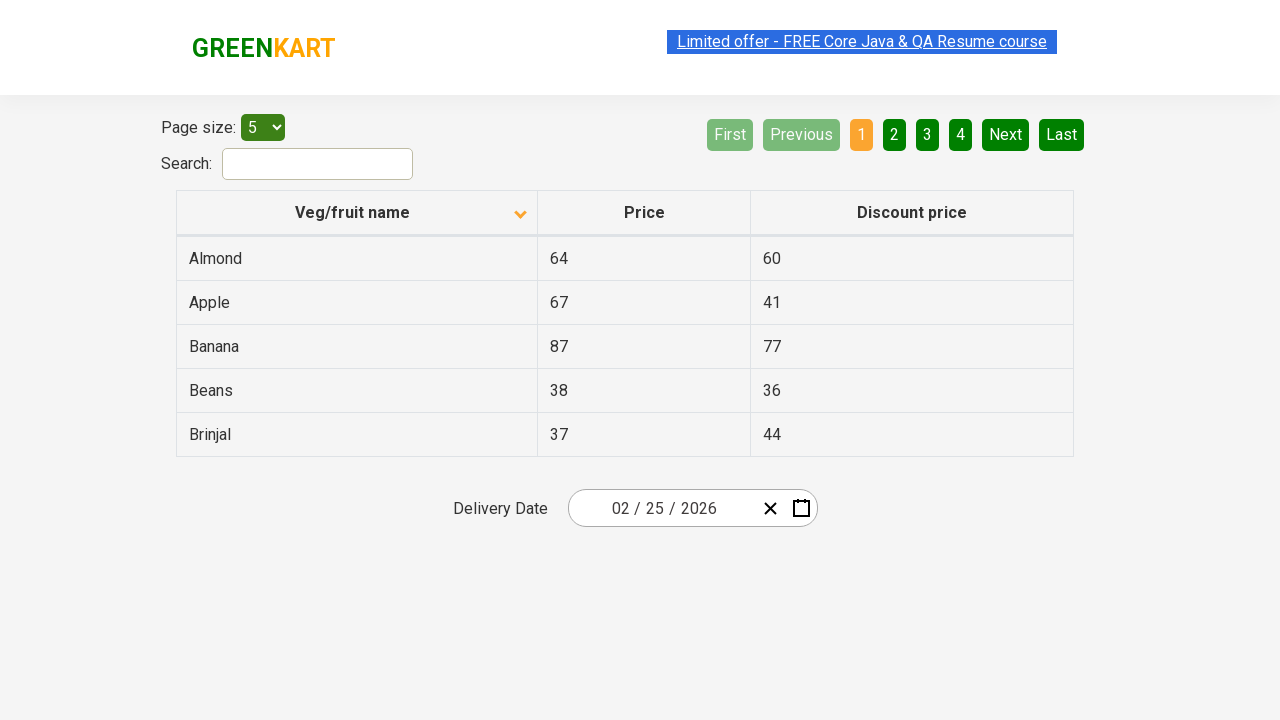

Retrieved all items from first column
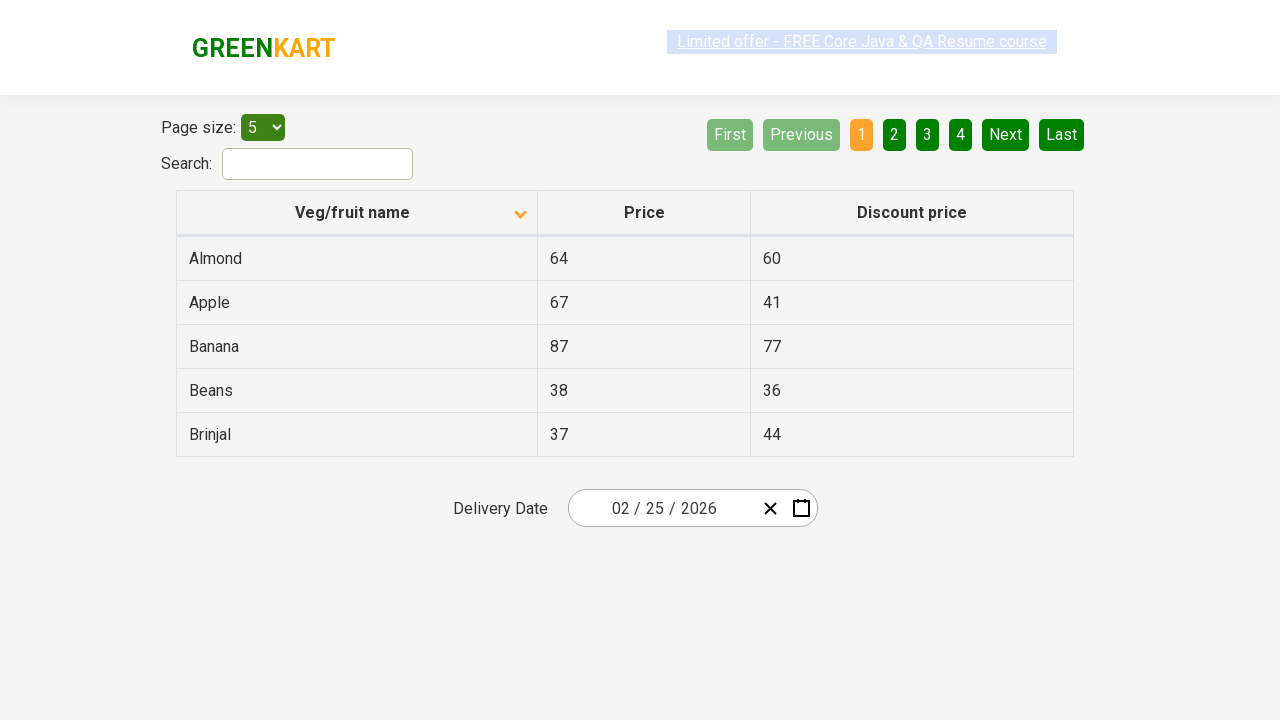

Verified table items are sorted in ascending order
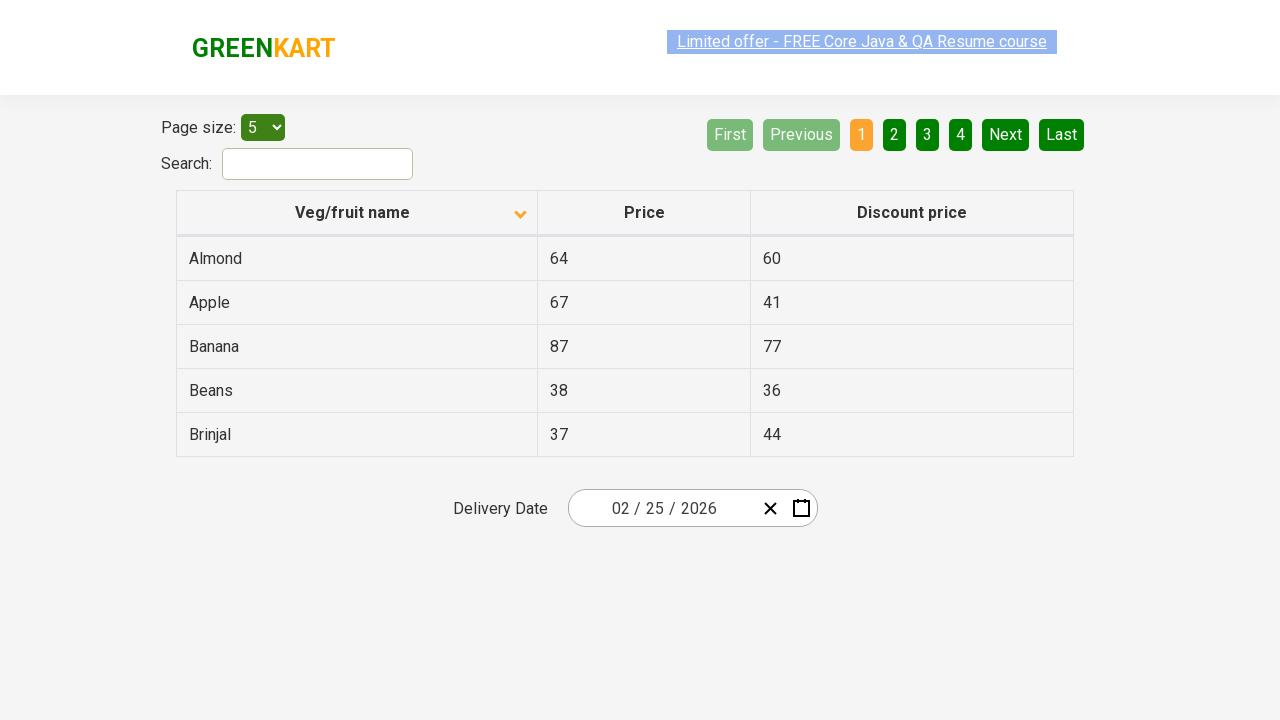

Searched for 'Beans' item on current page
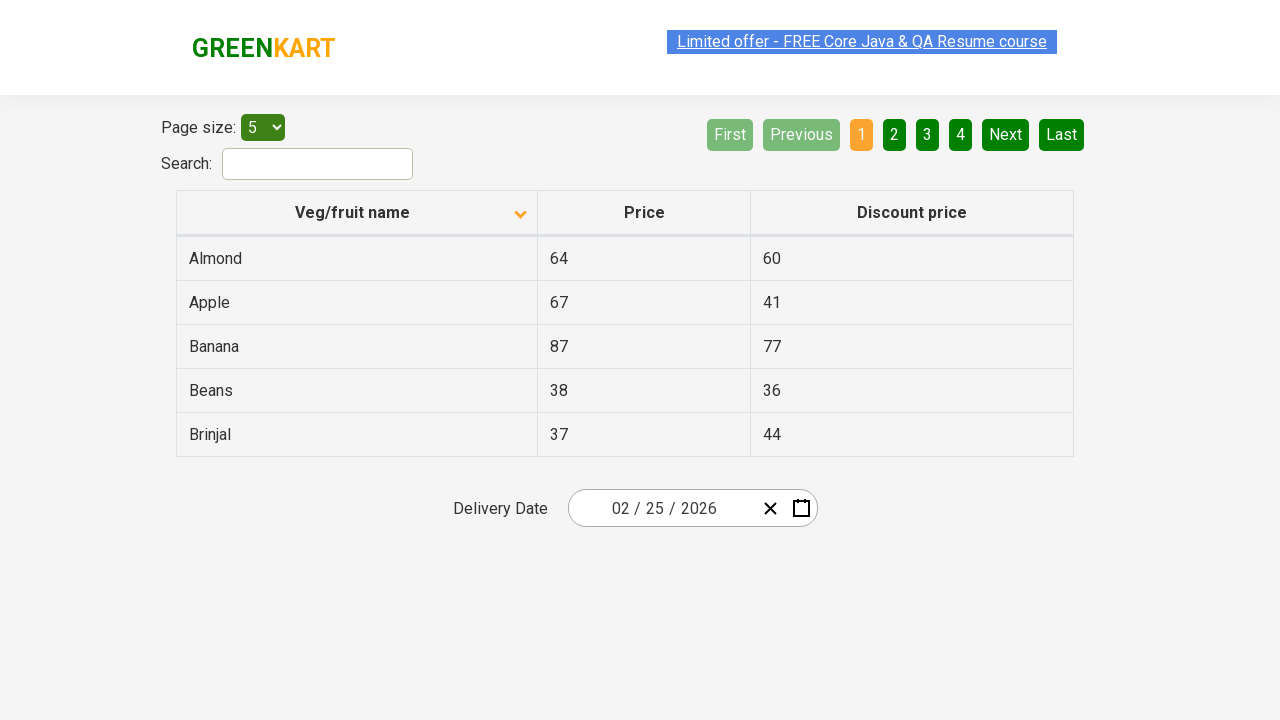

Located price element for Beans item
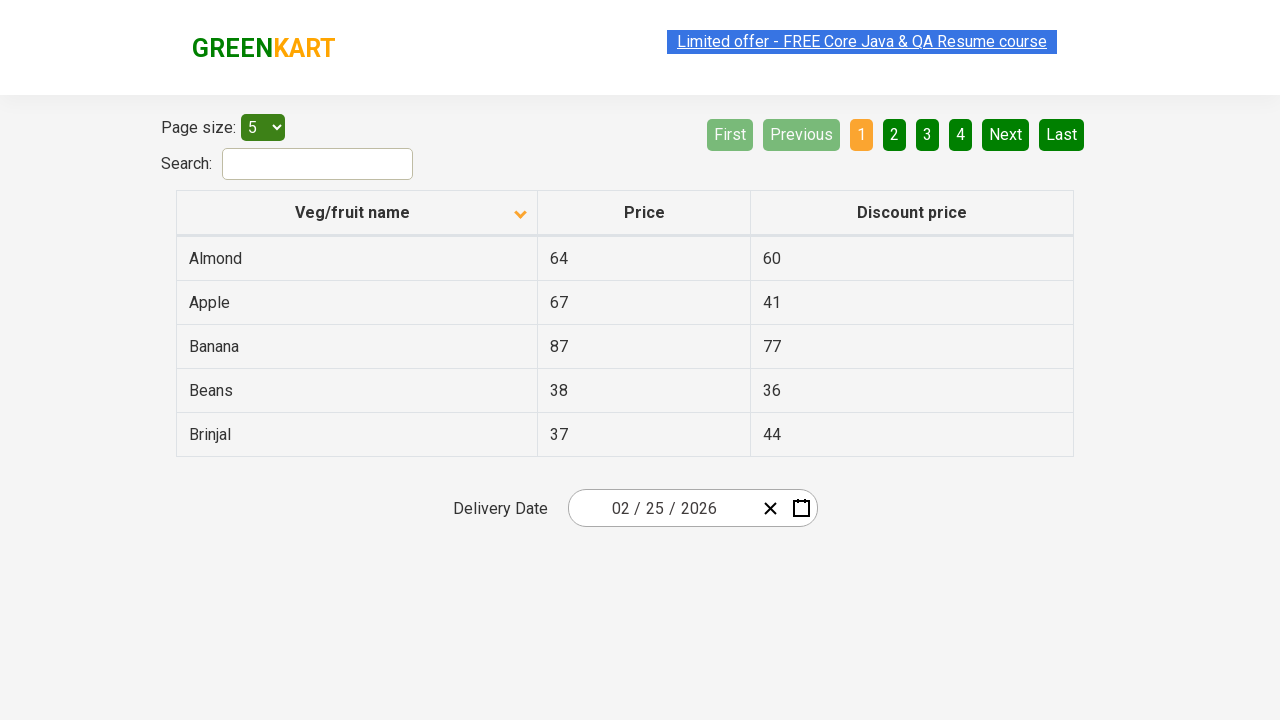

Retrieved price of Beans: 38
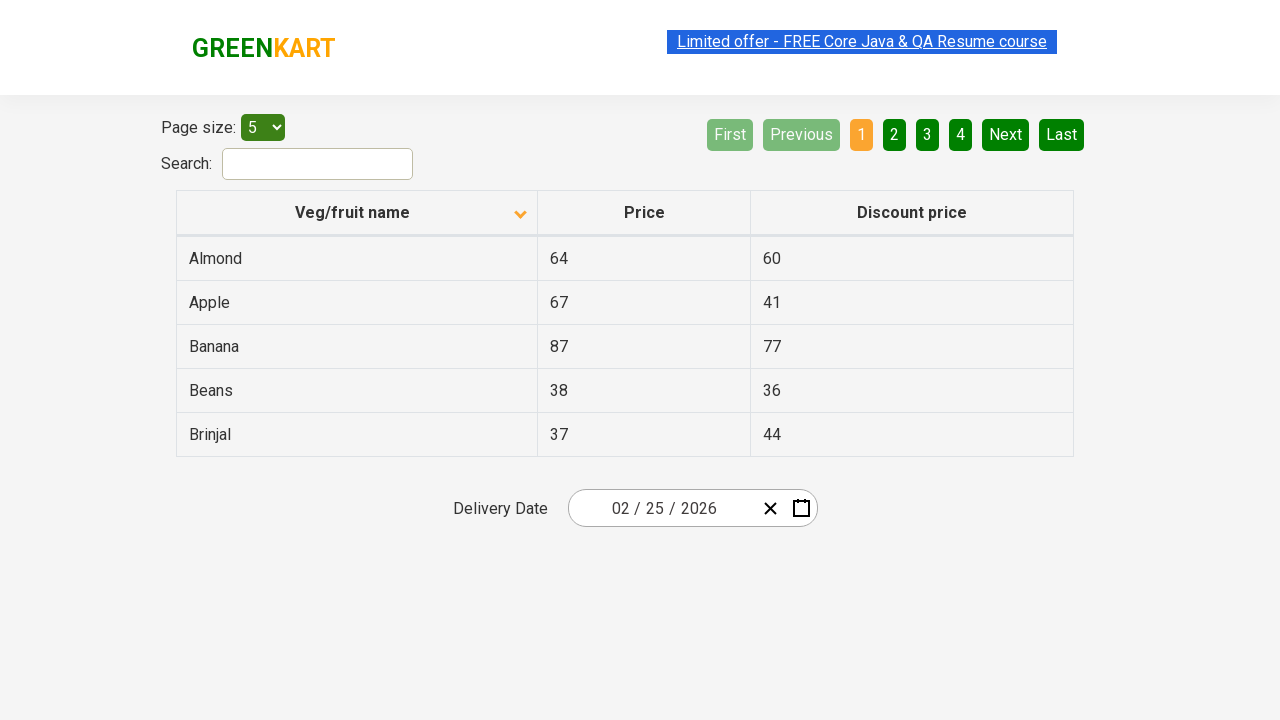

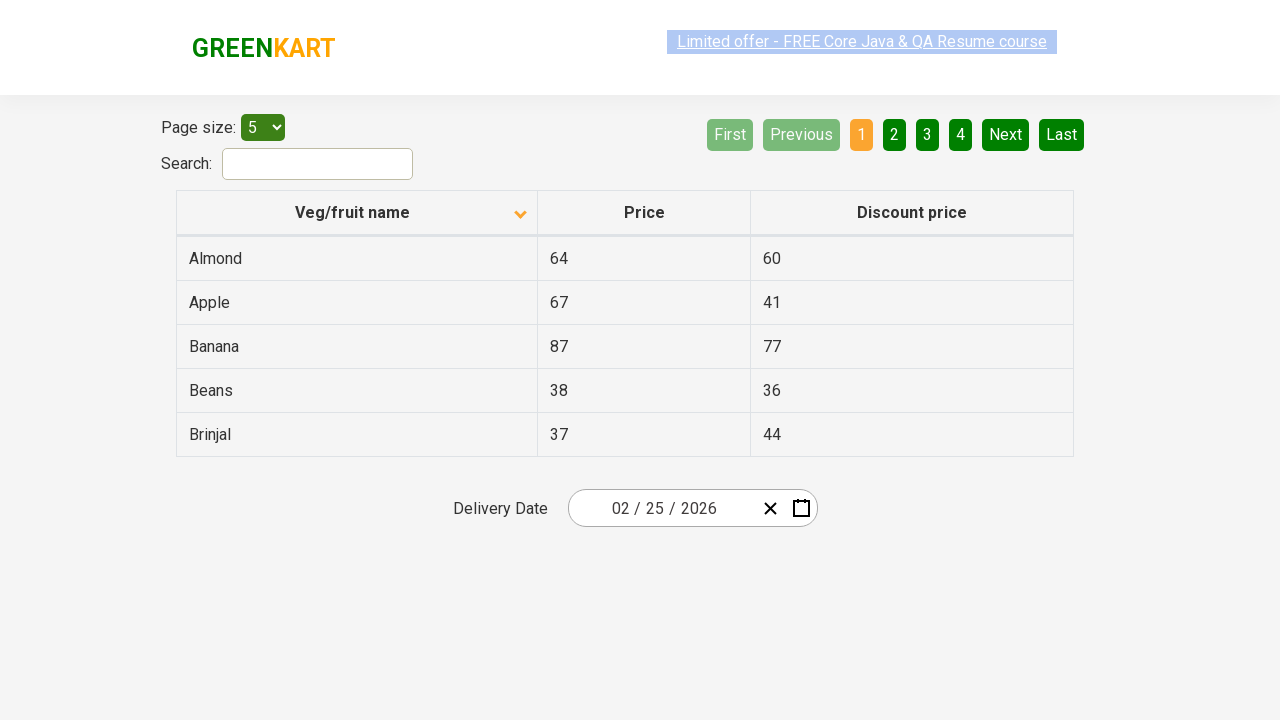